Tests mouse hover functionality by hovering over an avatar image and verifying that additional user information (caption) is displayed.

Starting URL: http://the-internet.herokuapp.com/hovers

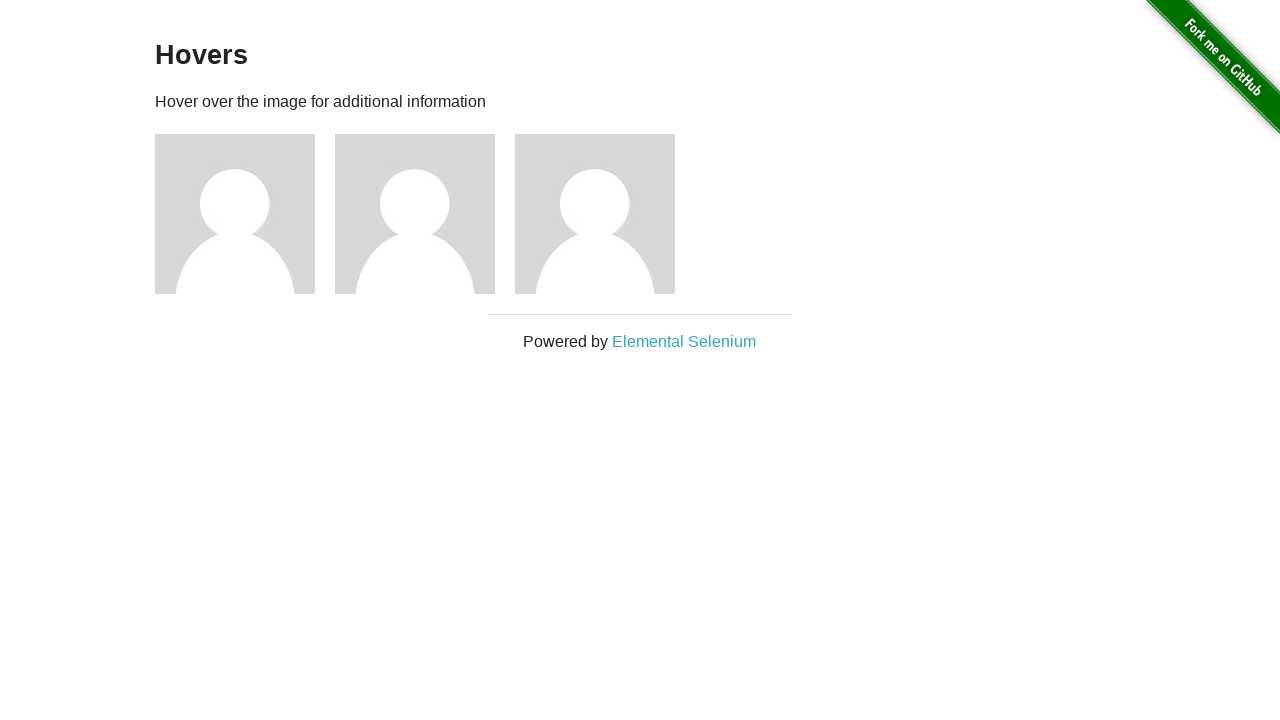

Hovered over first avatar image at (245, 214) on .figure >> nth=0
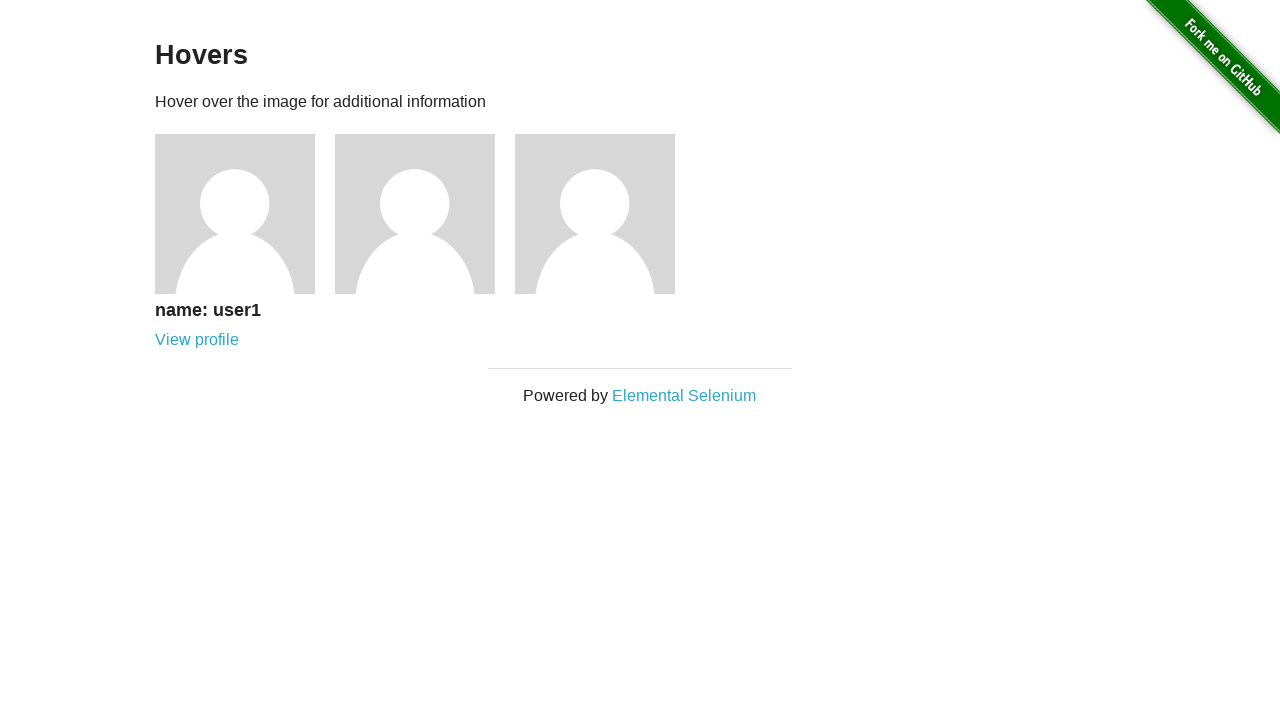

Verified that caption is visible after hover
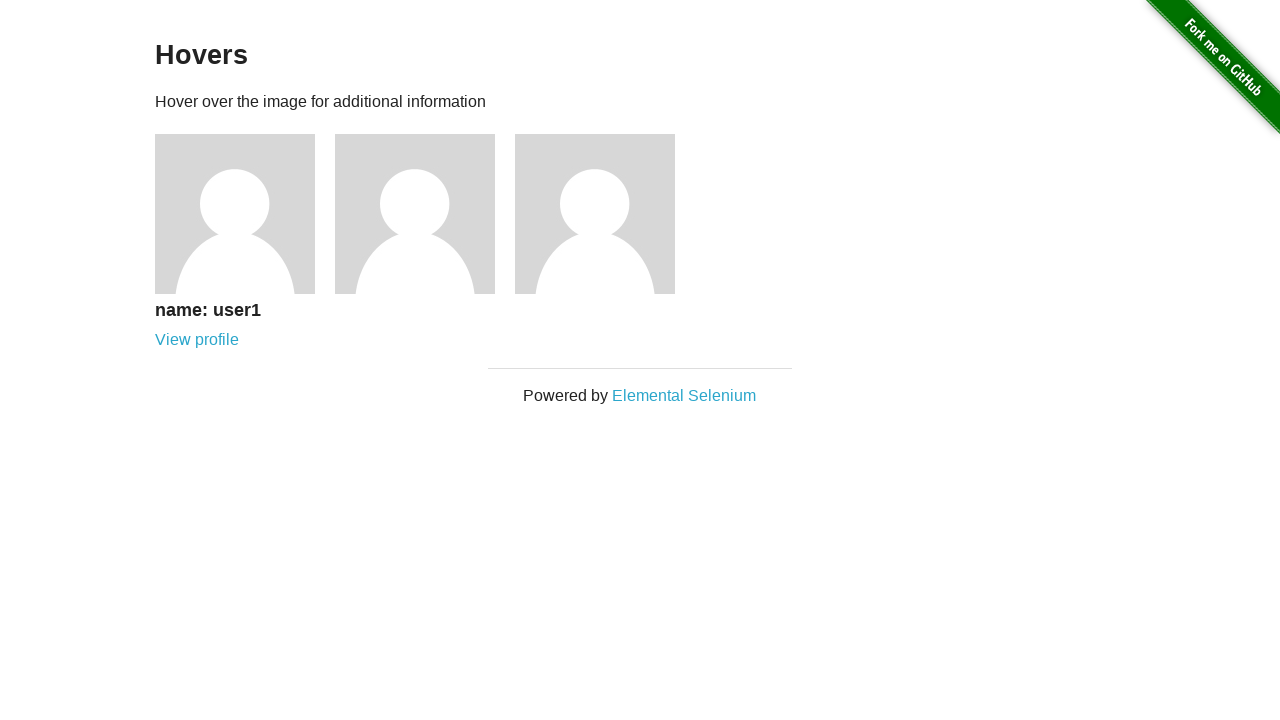

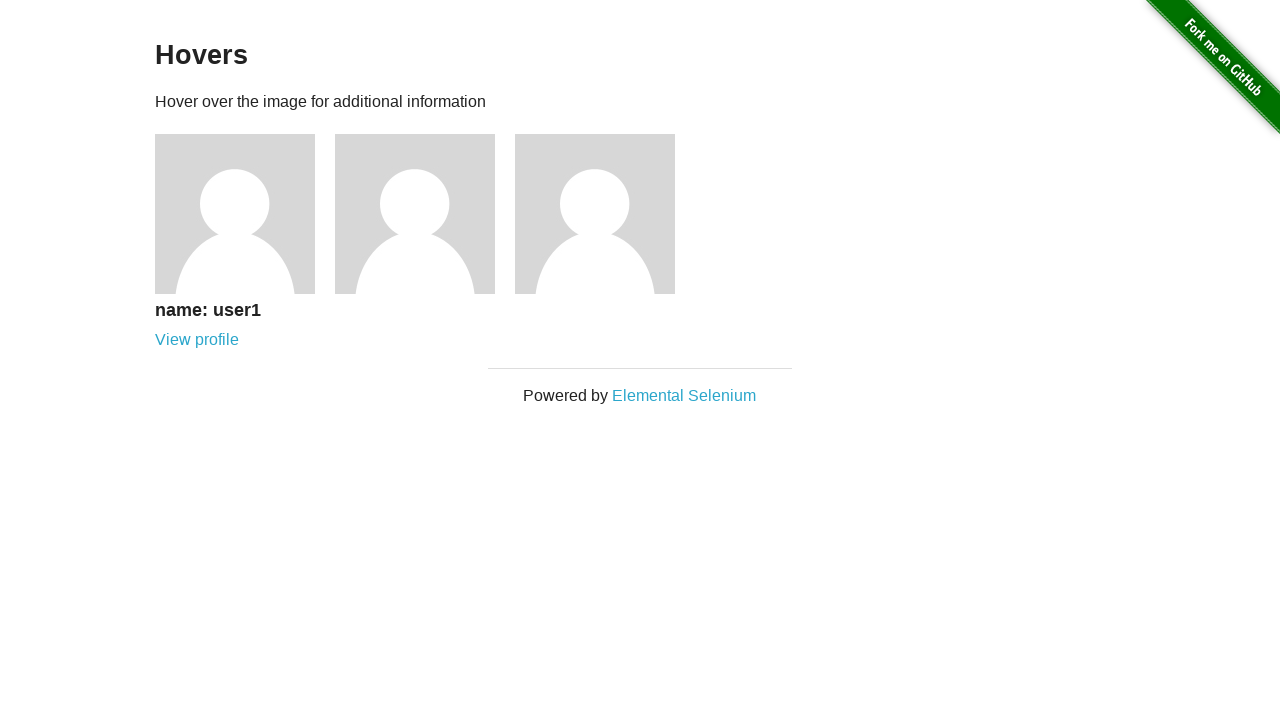